Tests form validation with empty employee number expecting number error to be displayed

Starting URL: https://elenarivero.github.io/Ejercicio2/index.html

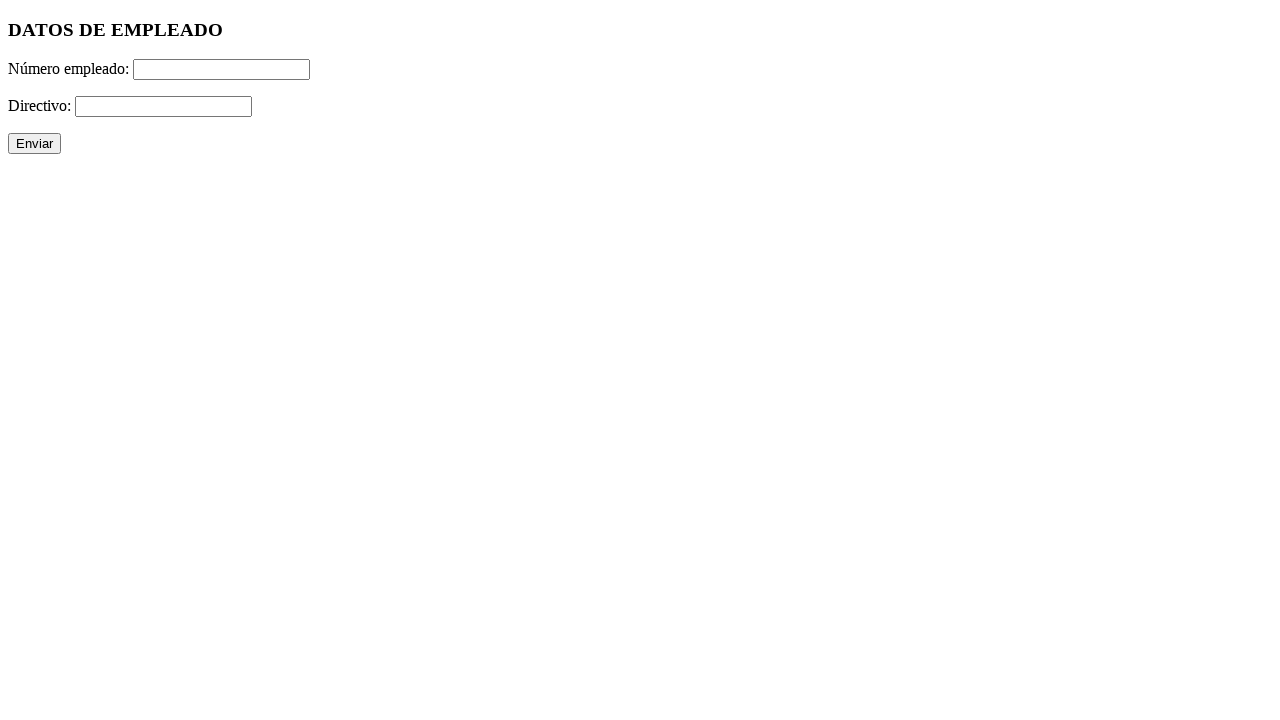

Filled directivo field with '+' character on #directivo
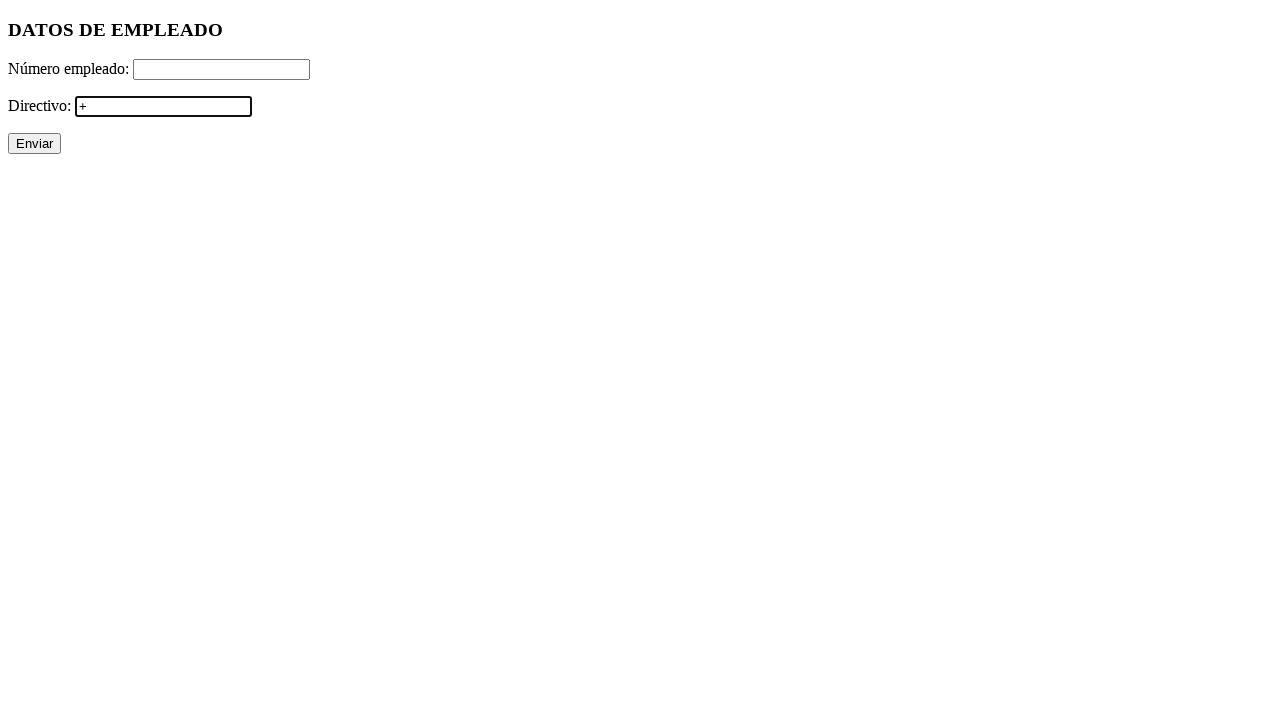

Clicked submit button to validate form with empty employee number at (34, 144) on xpath=//p/input[@type='submit']
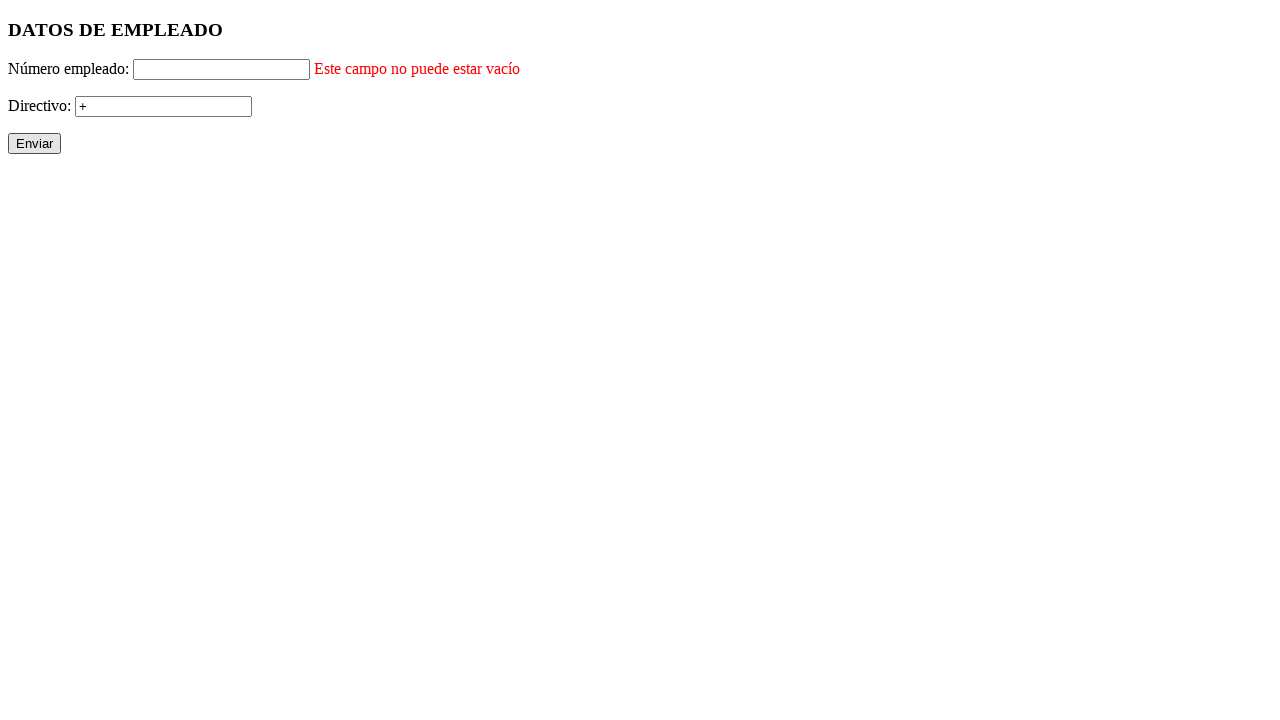

Number error message displayed as expected
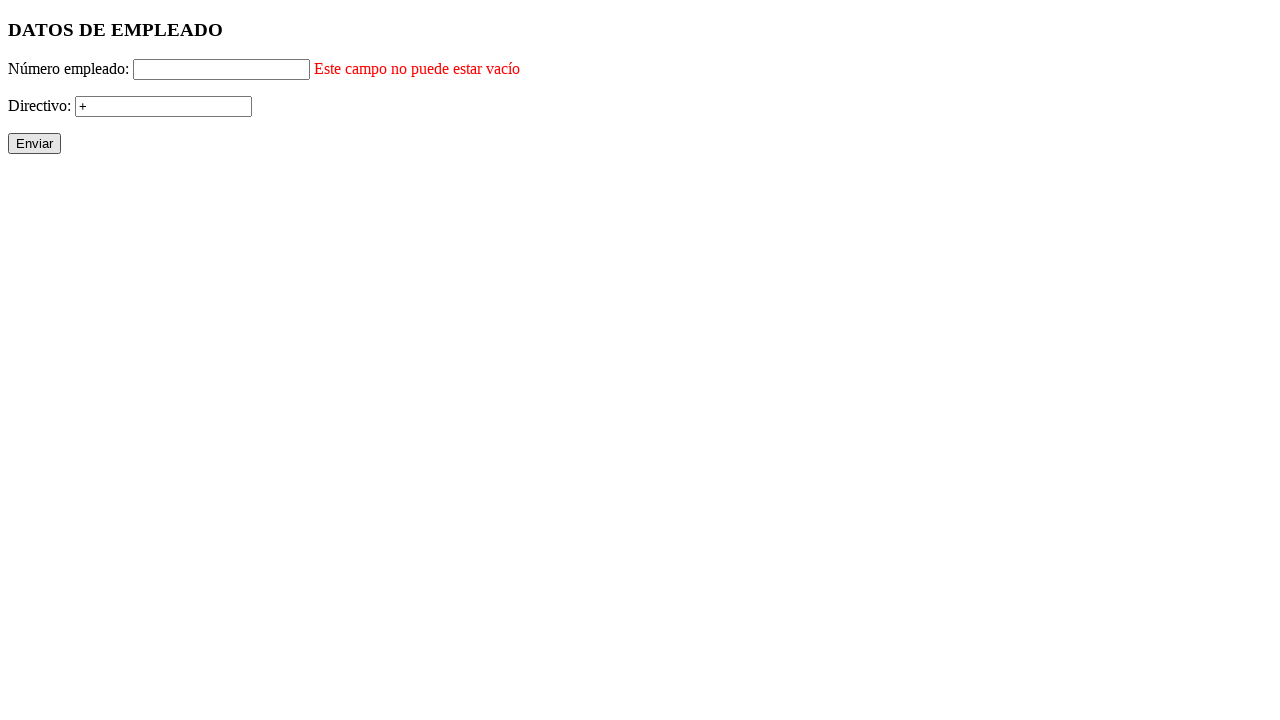

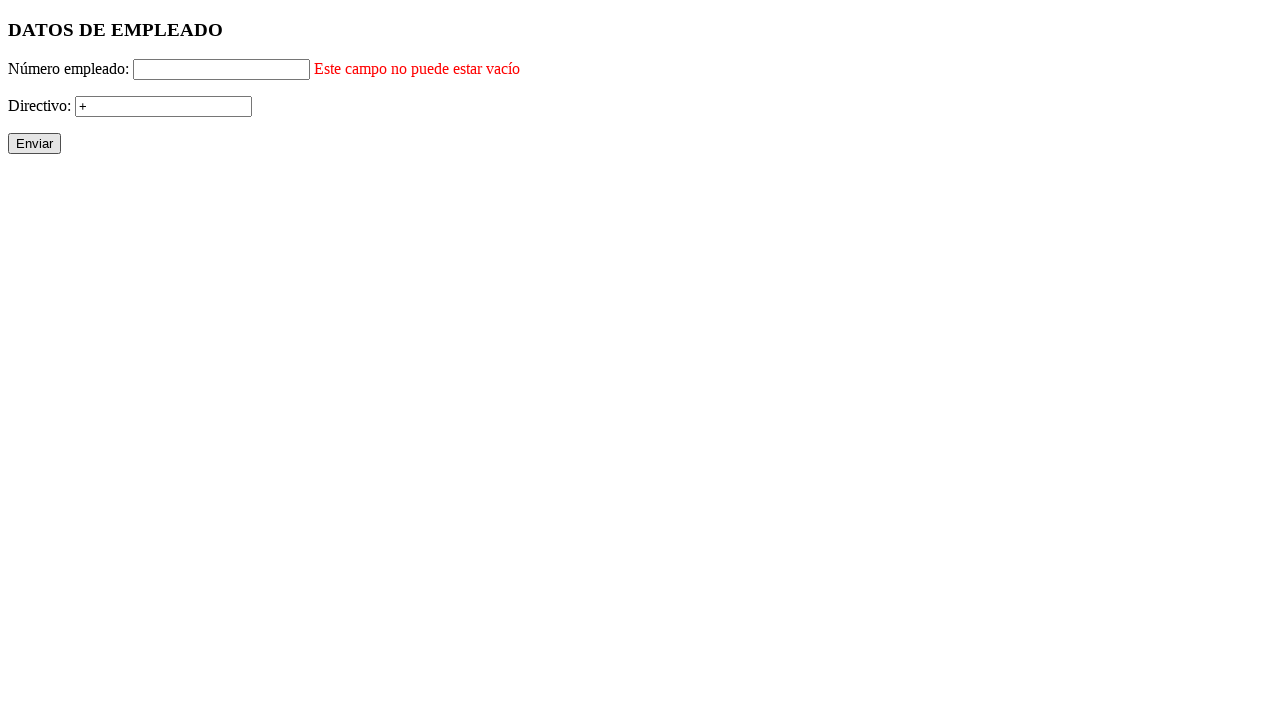